Tests handling a browser prompt dialog by entering text, accepting it, and verifying the result

Starting URL: https://testpages.eviltester.com/styled/alerts/alert-test.html

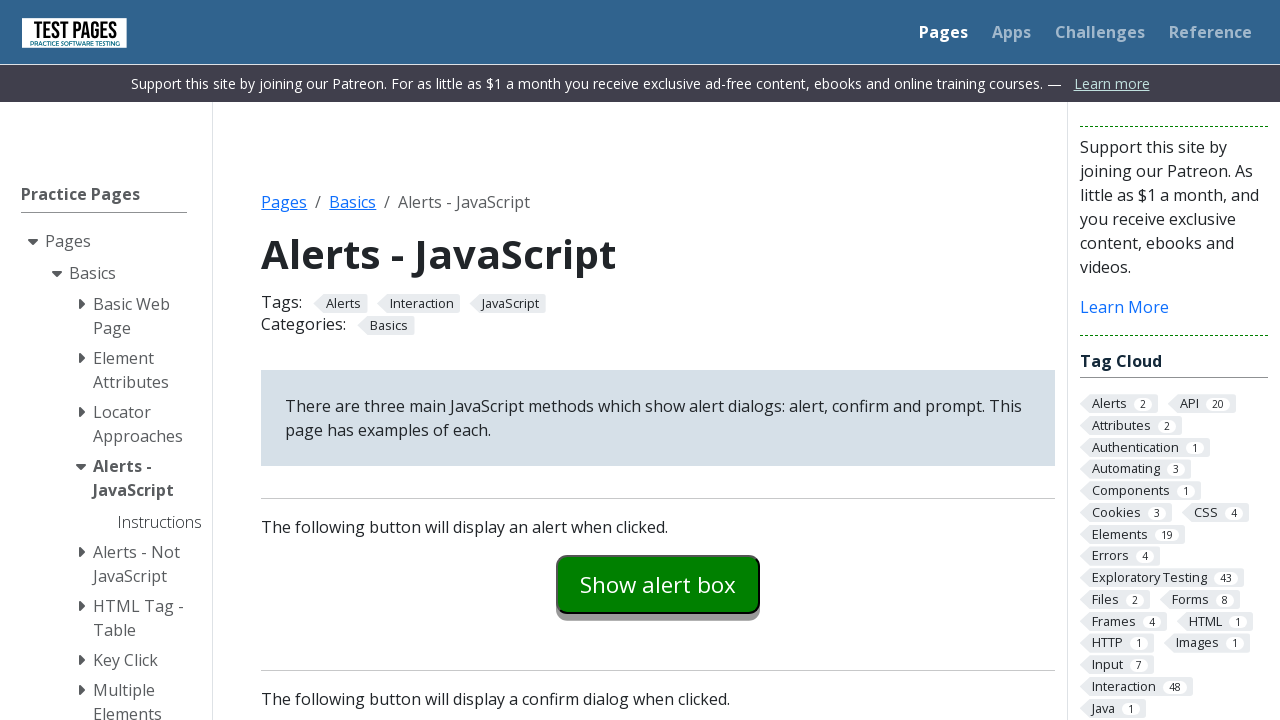

Set up dialog handler to accept prompt with text input
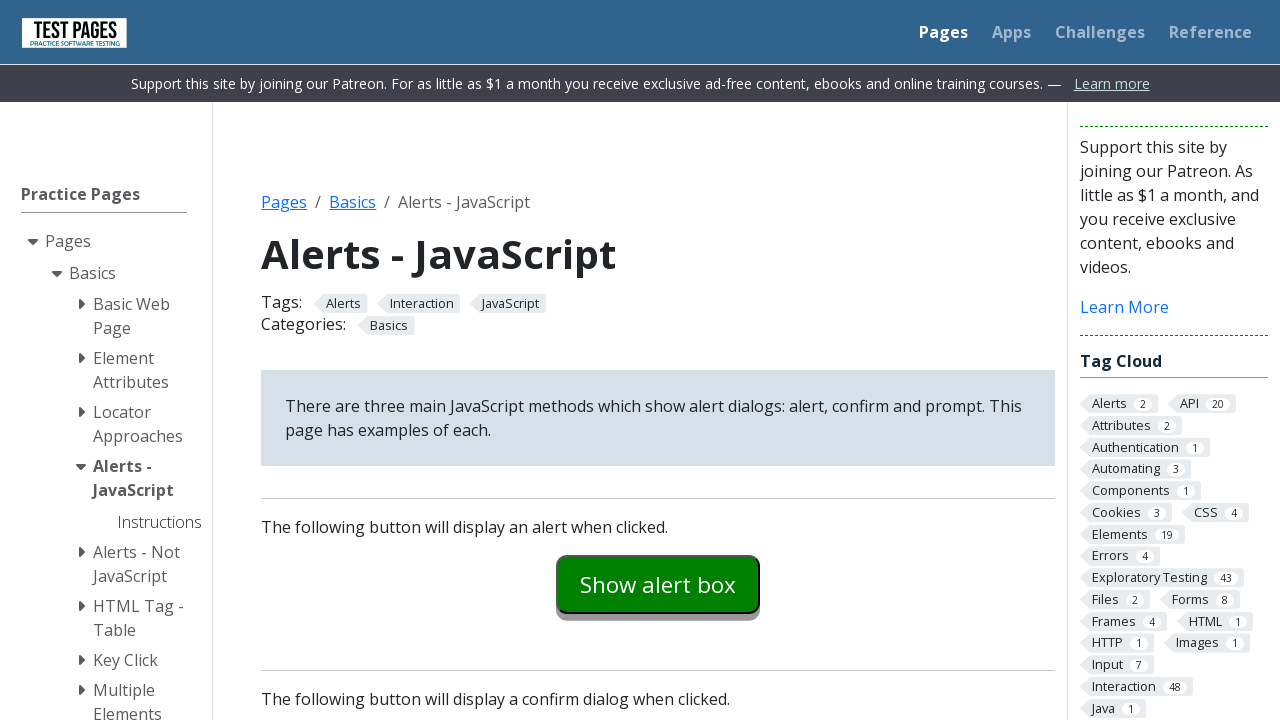

Clicked prompt button to trigger dialog at (658, 360) on #promptexample
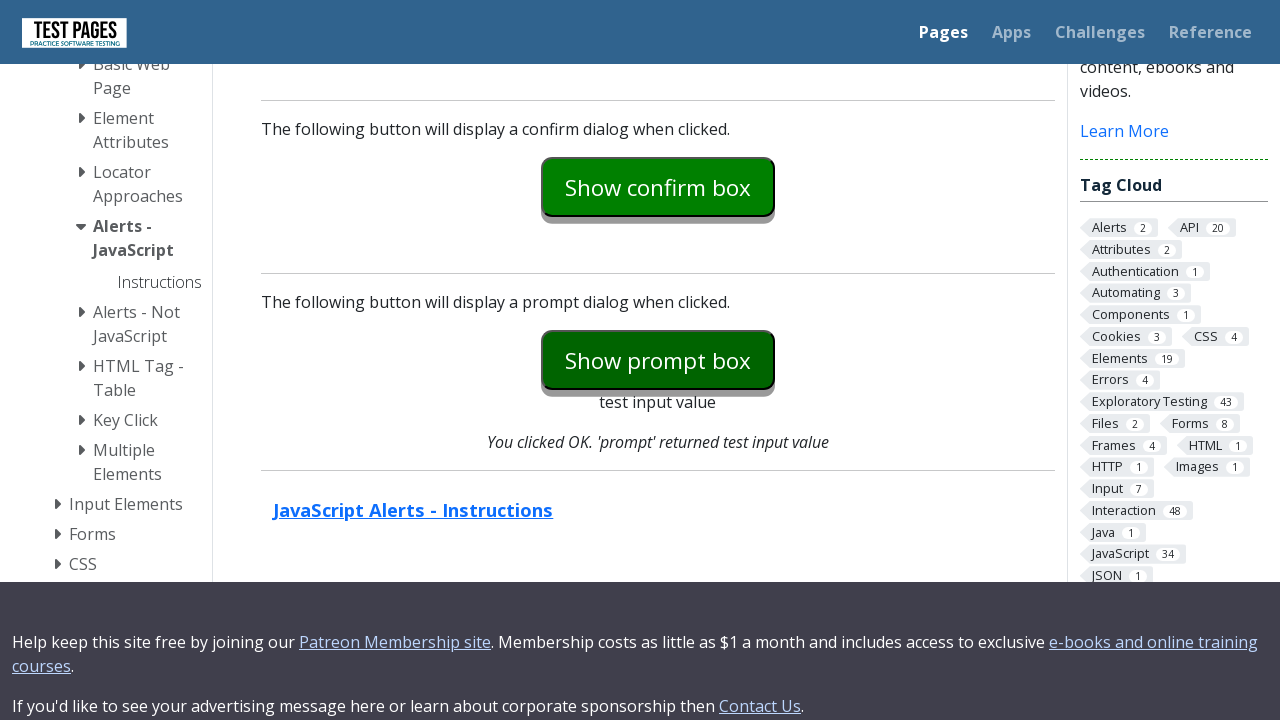

Verified prompt was accepted and result displayed
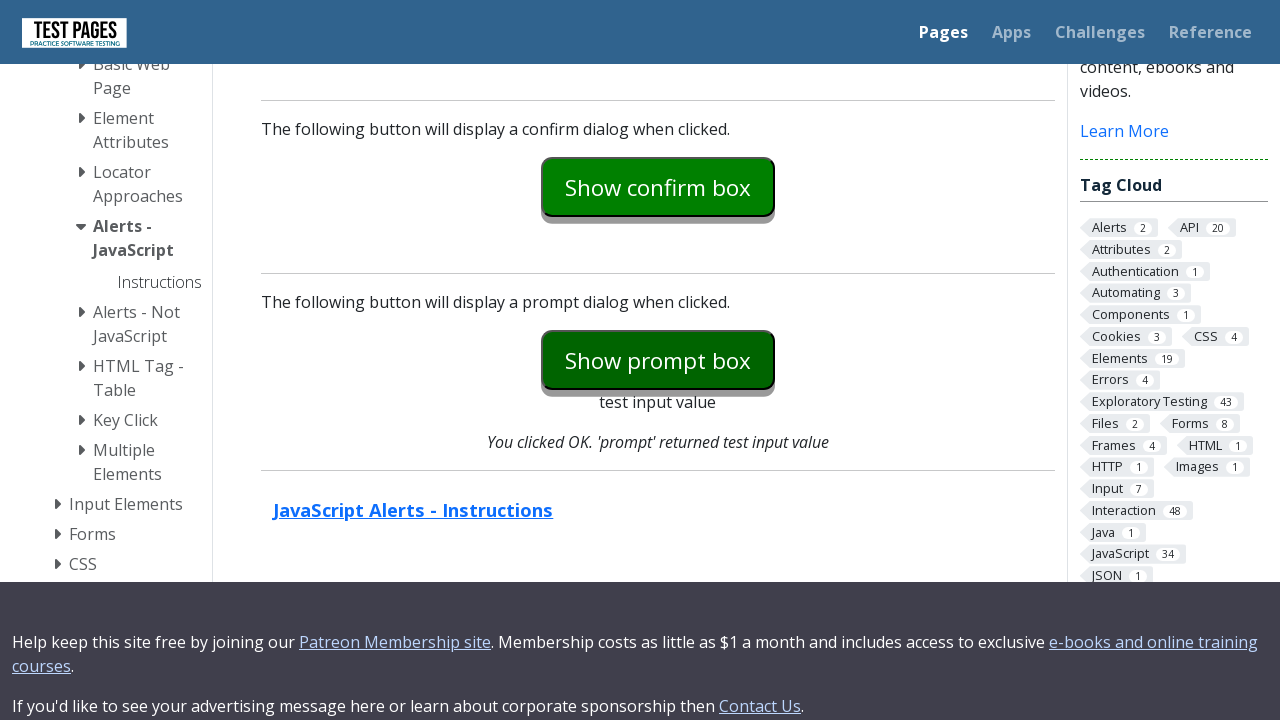

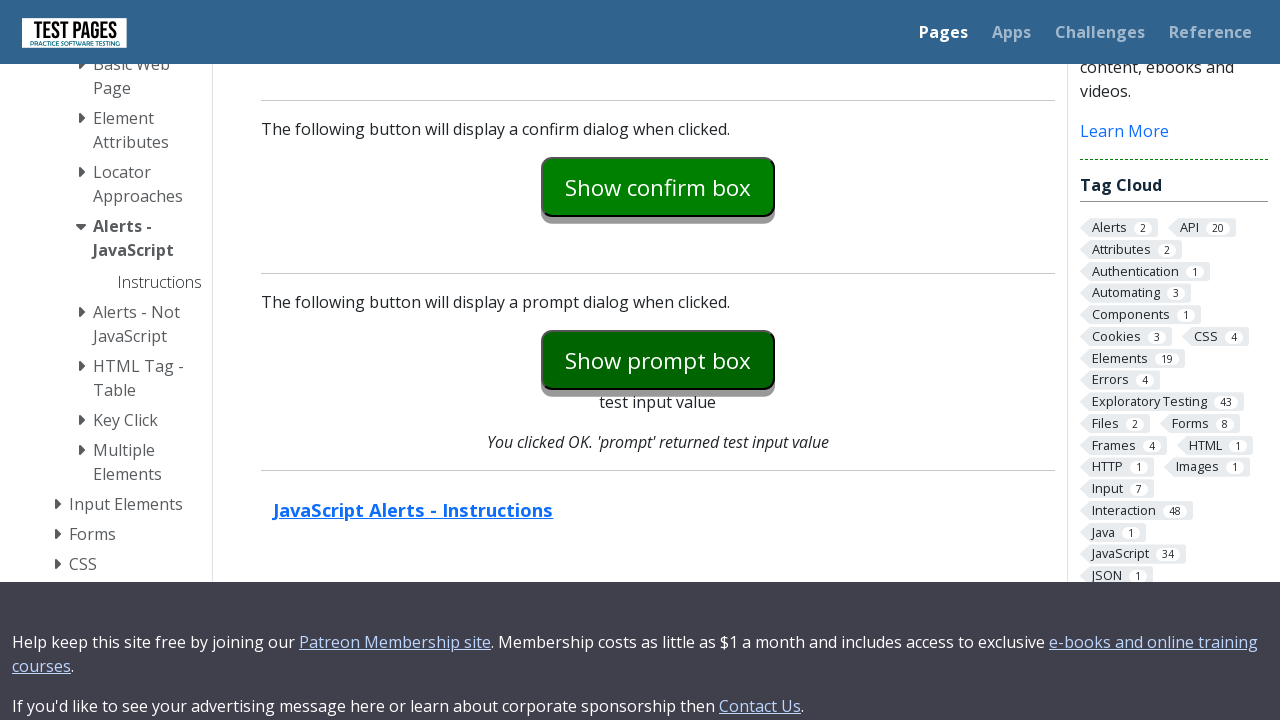